Tests dropdown select functionality by selecting options using different methods: by index (Yellow), by value (Purple), and by visible text (Black)

Starting URL: https://demoqa.com/select-menu

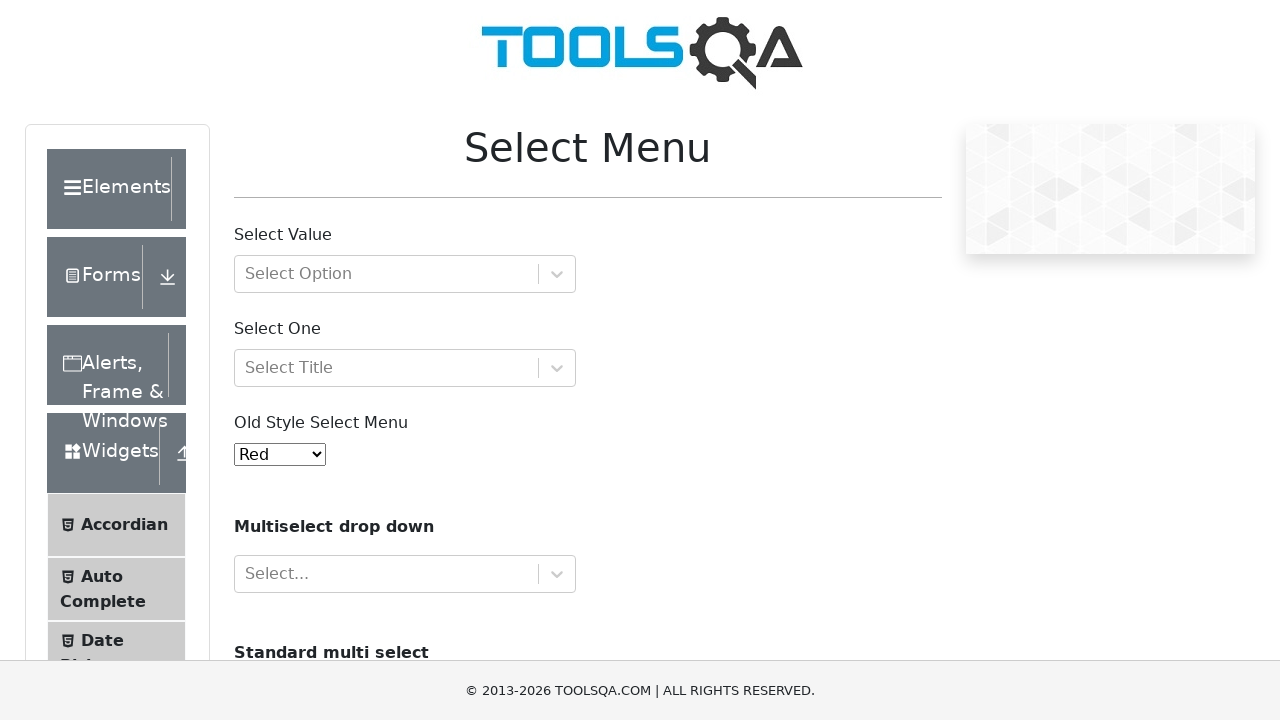

Located dropdown element with id 'oldSelectMenu'
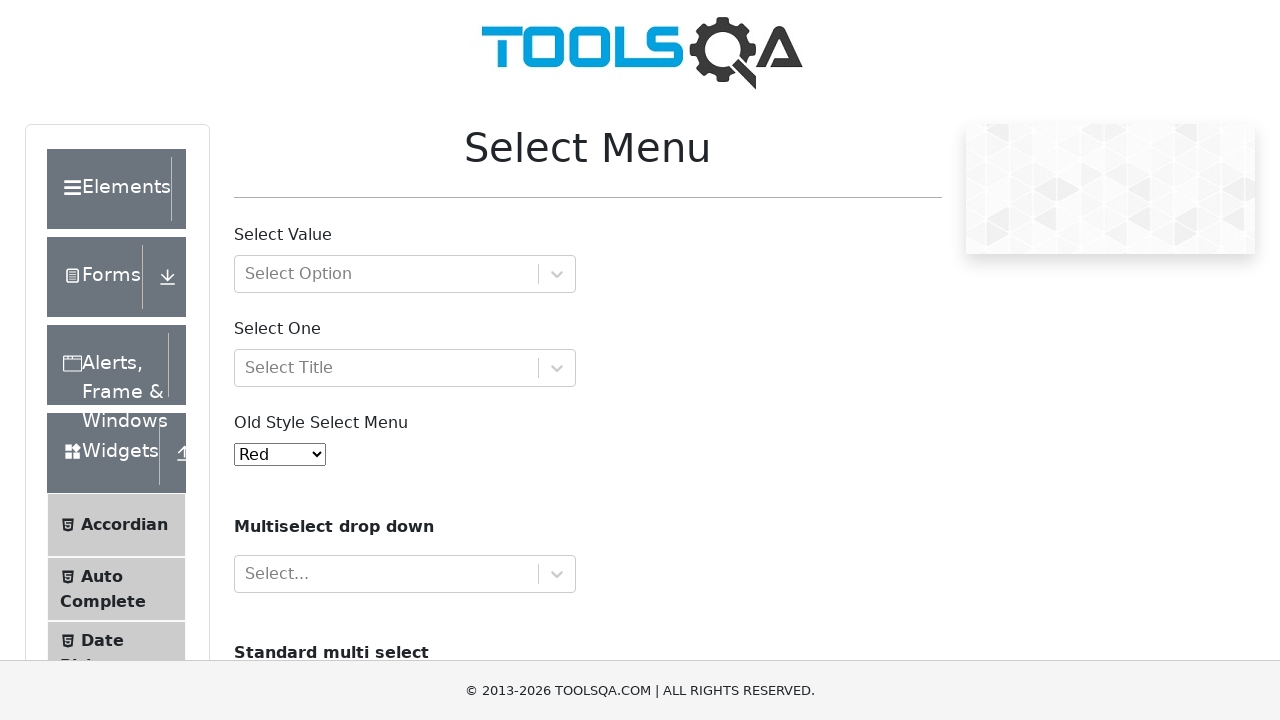

Selected 'Yellow' option by index 3 on select#oldSelectMenu
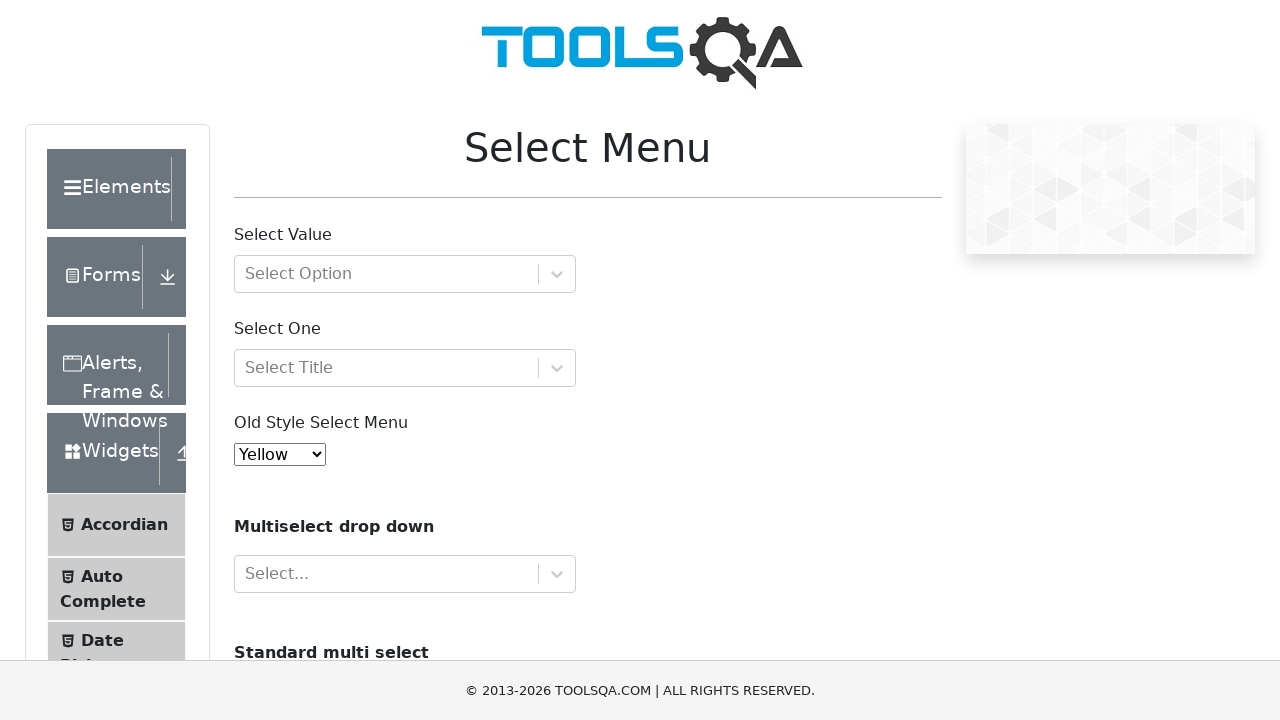

Selected 'Purple' option by value '4' on select#oldSelectMenu
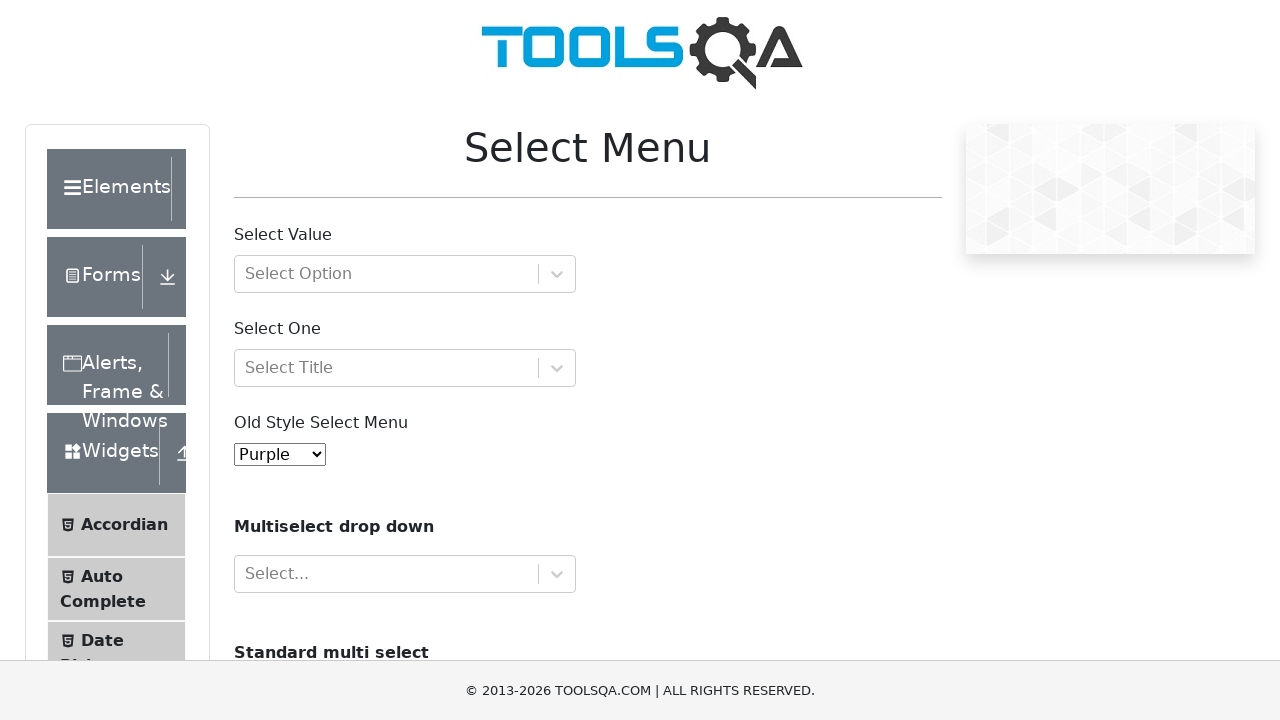

Selected 'Black' option by visible text on select#oldSelectMenu
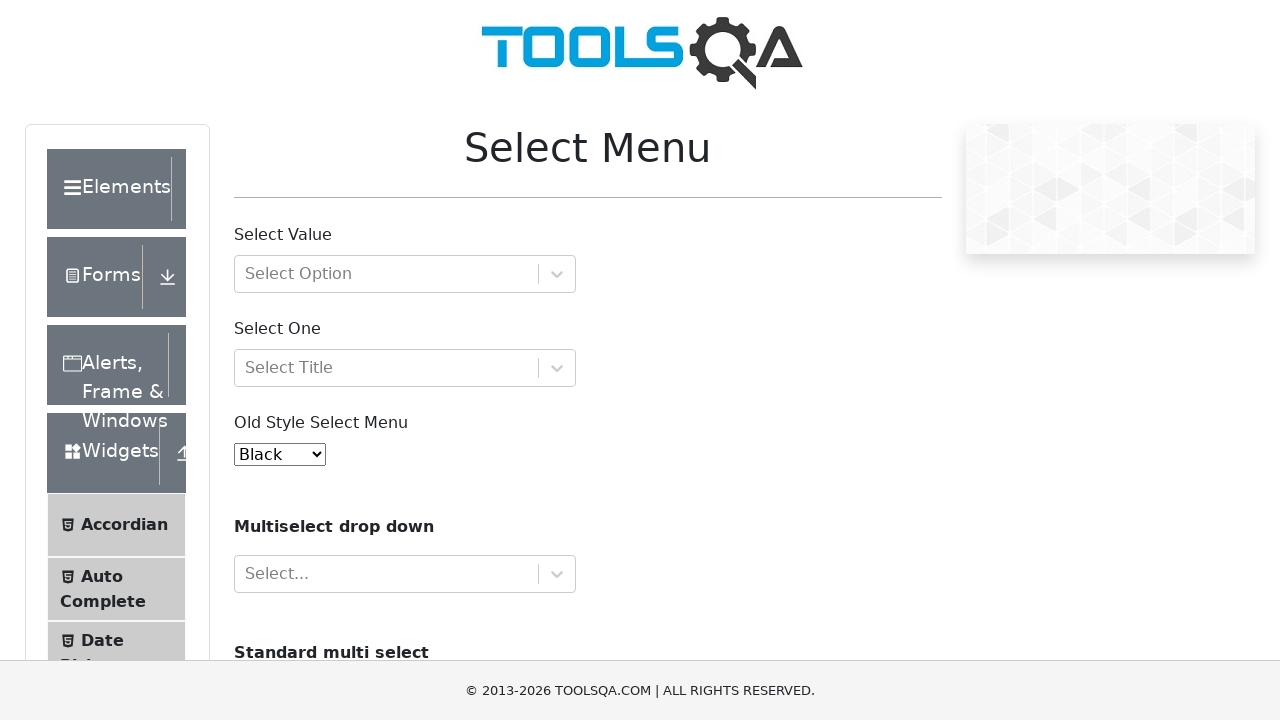

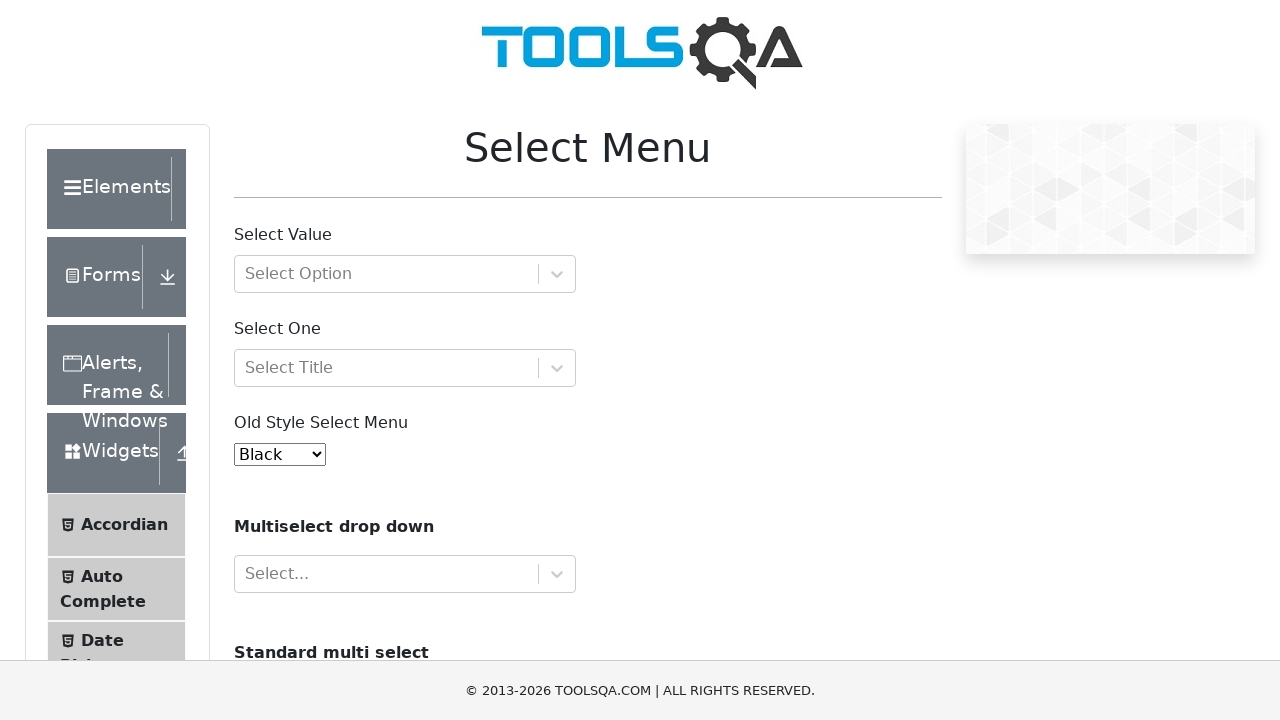